Navigates to the CRM Pro website and waits for the page title to contain "Free CRM" to verify the page has loaded correctly.

Starting URL: https://classic.crmpro.com/

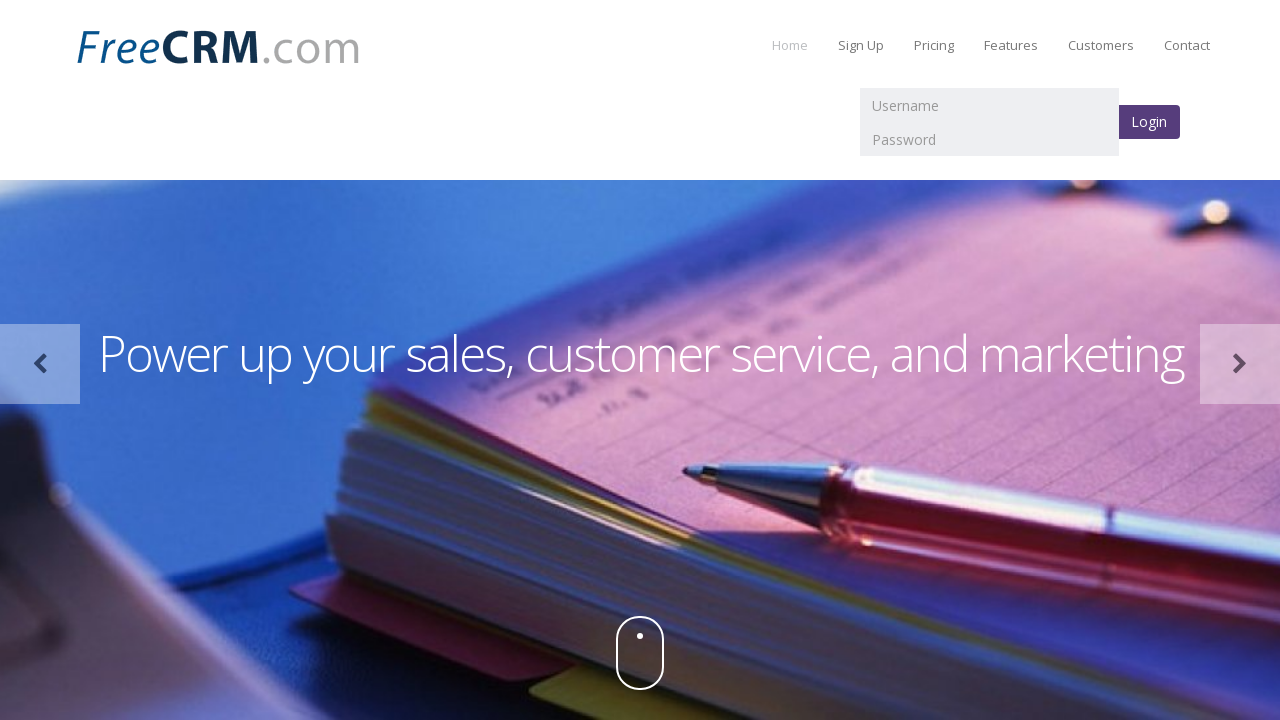

Waited for page title to contain 'Free CRM'
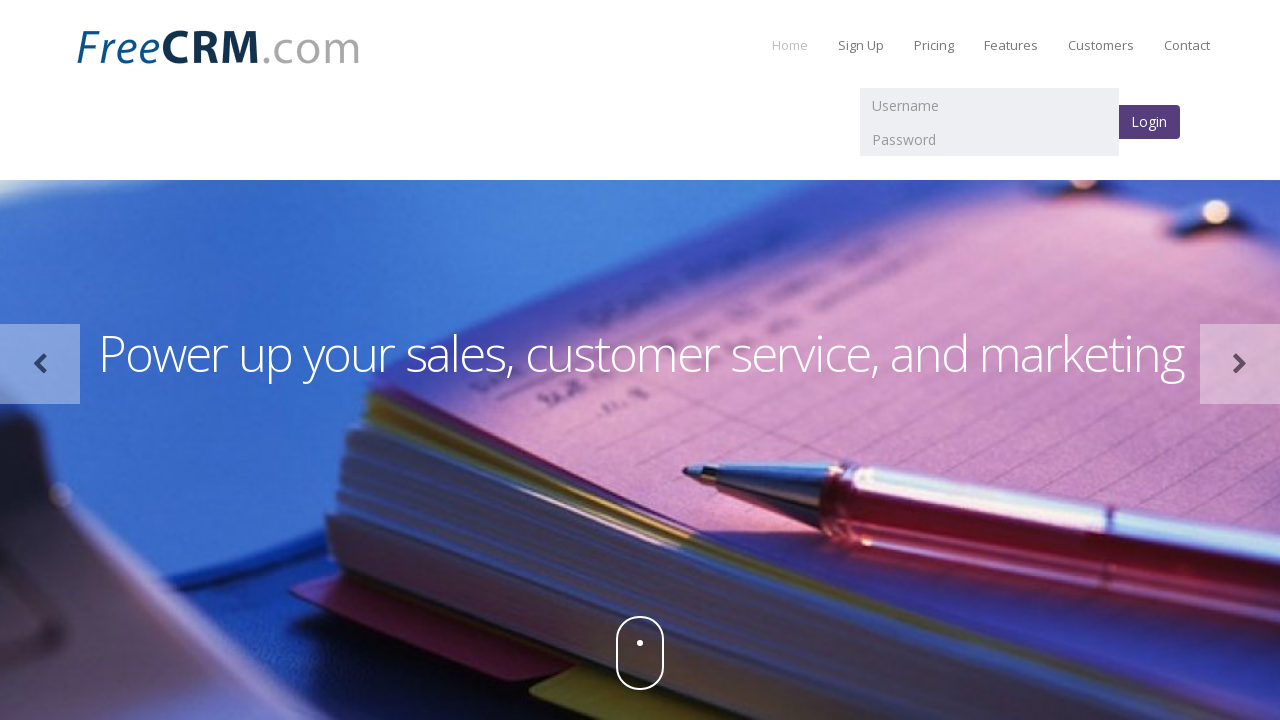

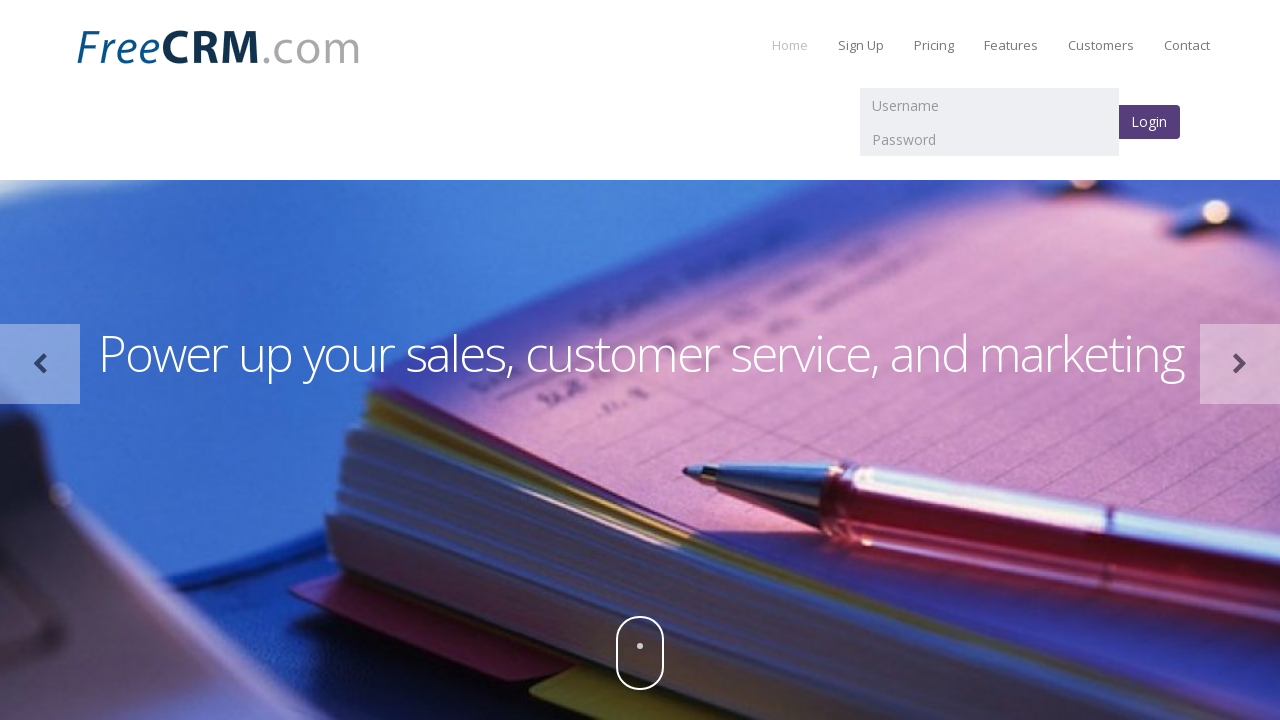